Tests editing a todo item by double-clicking, filling new text, and pressing Enter to save.

Starting URL: https://demo.playwright.dev/todomvc

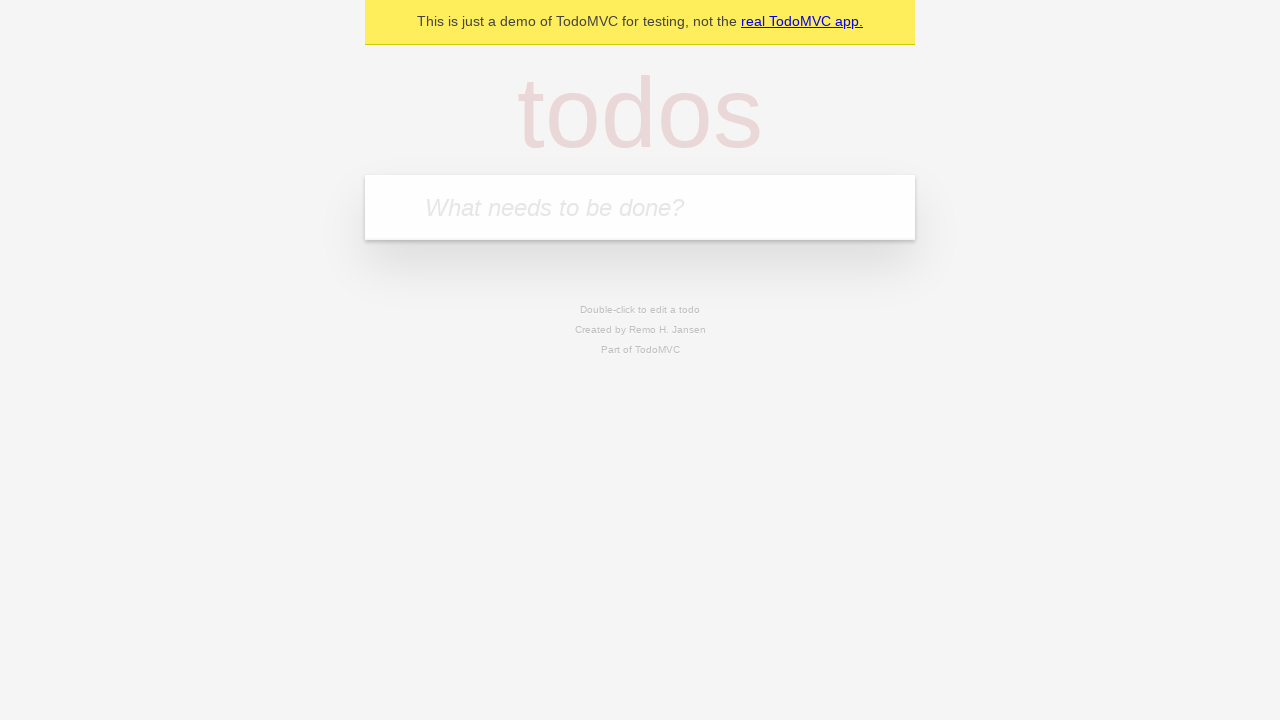

Filled todo input with 'buy some cheese' on internal:attr=[placeholder="What needs to be done?"i]
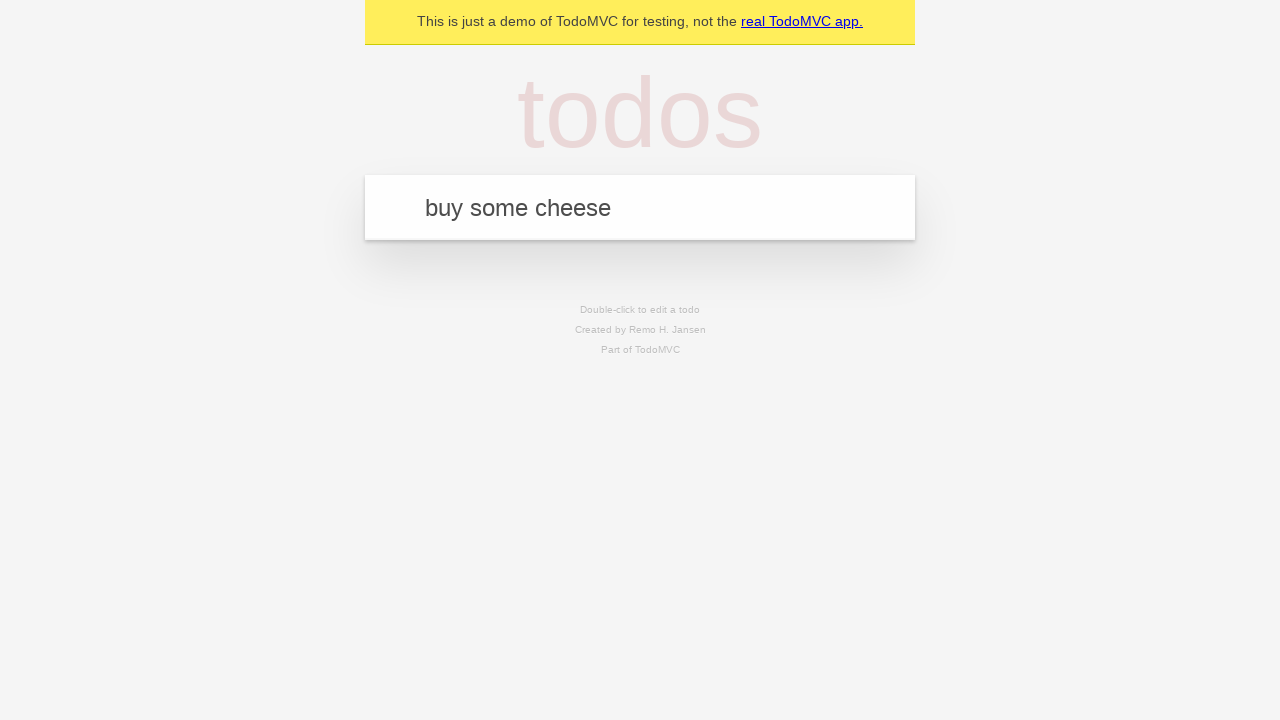

Pressed Enter to add first todo on internal:attr=[placeholder="What needs to be done?"i]
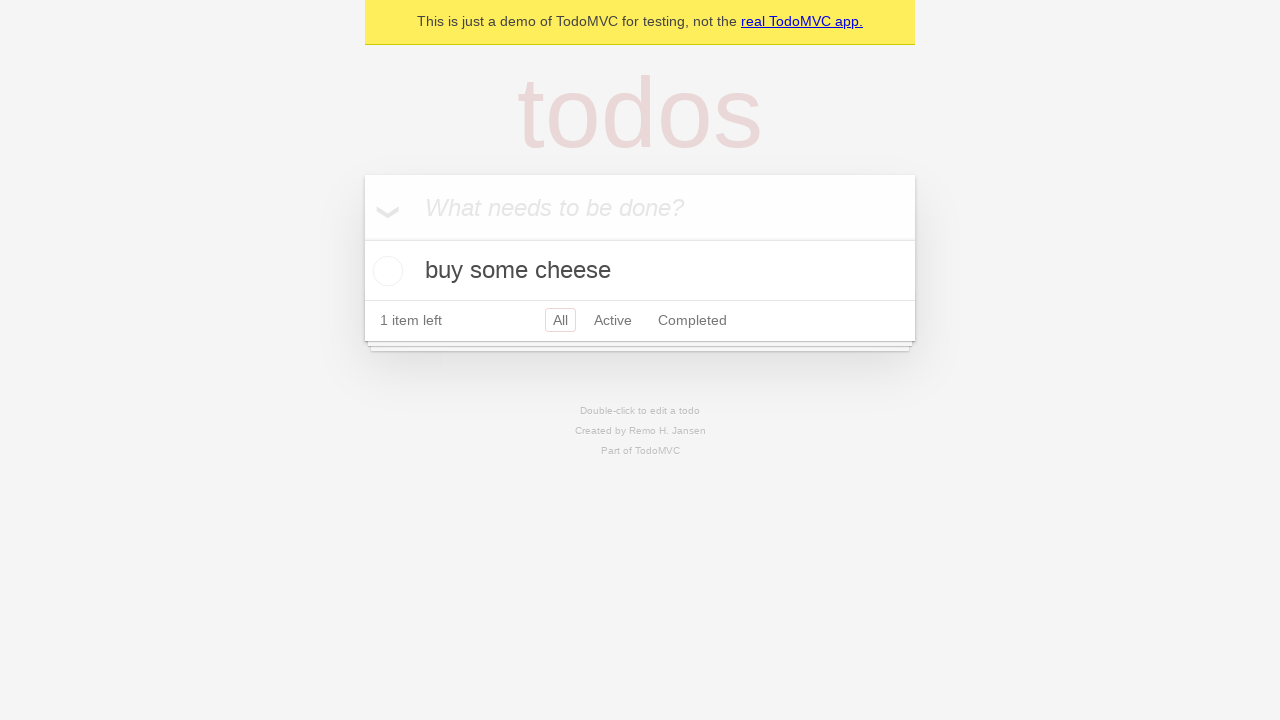

Filled todo input with 'feed the cat' on internal:attr=[placeholder="What needs to be done?"i]
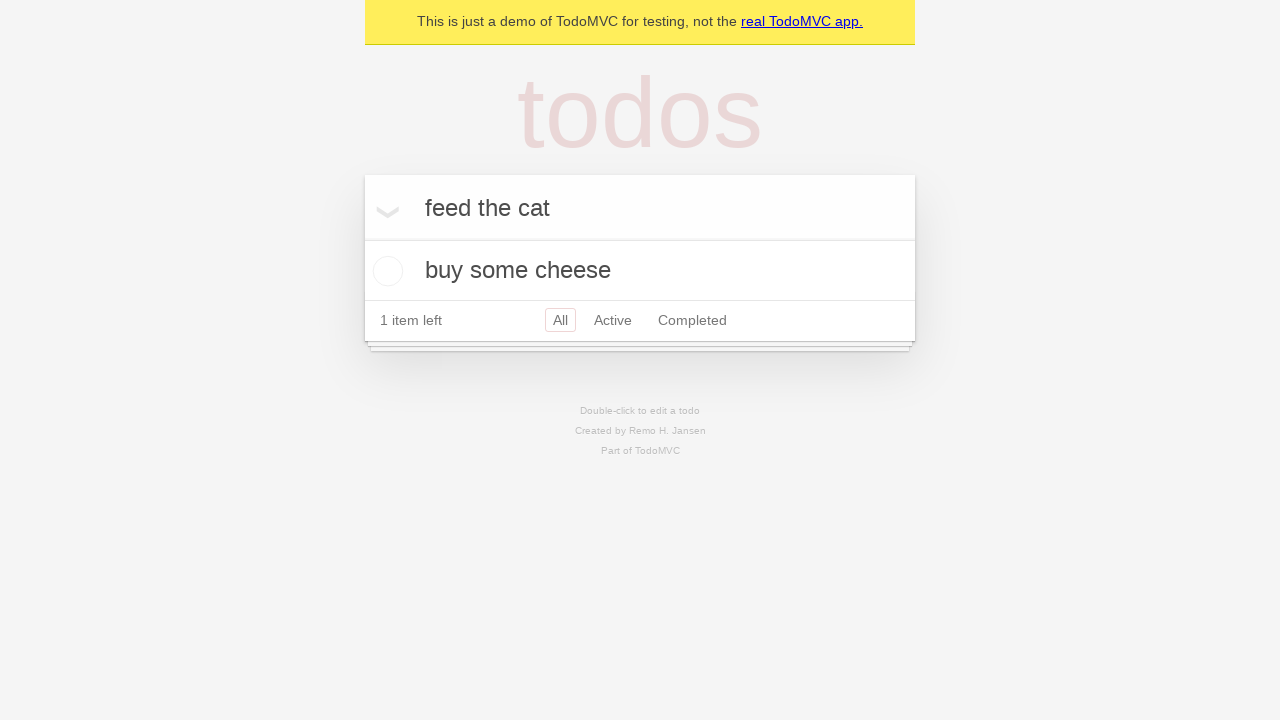

Pressed Enter to add second todo on internal:attr=[placeholder="What needs to be done?"i]
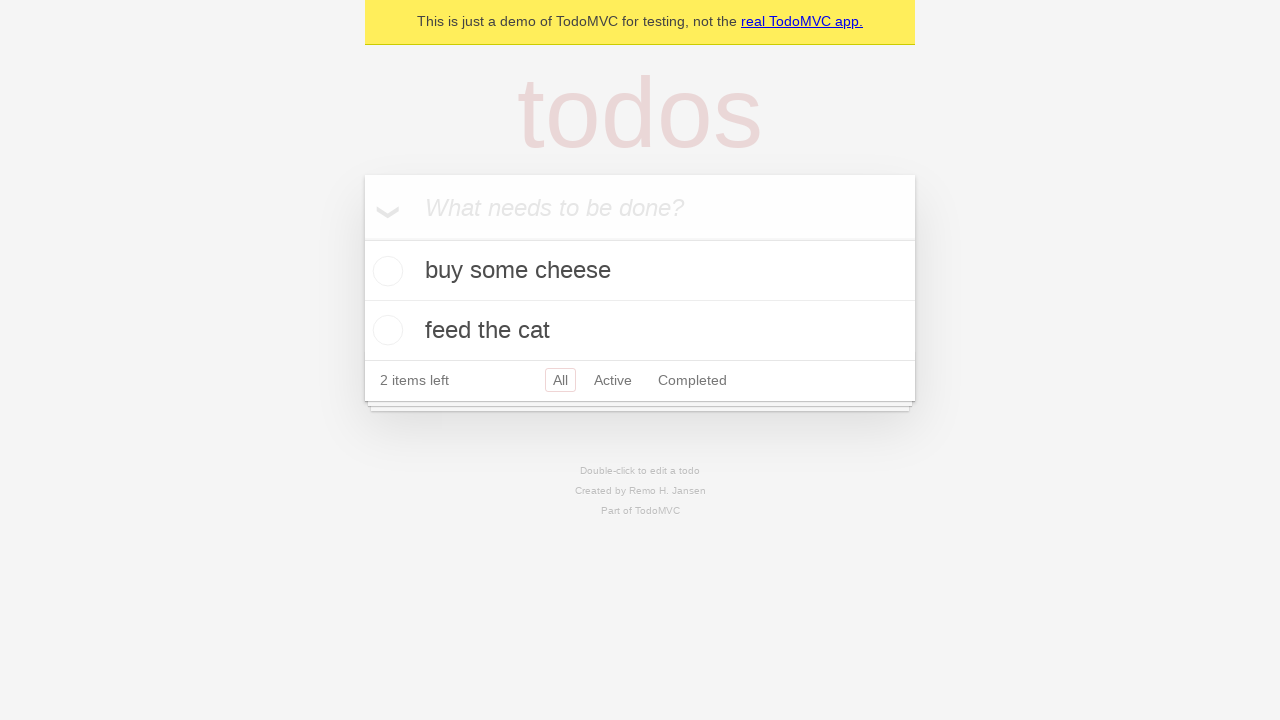

Filled todo input with 'book a doctors appointment' on internal:attr=[placeholder="What needs to be done?"i]
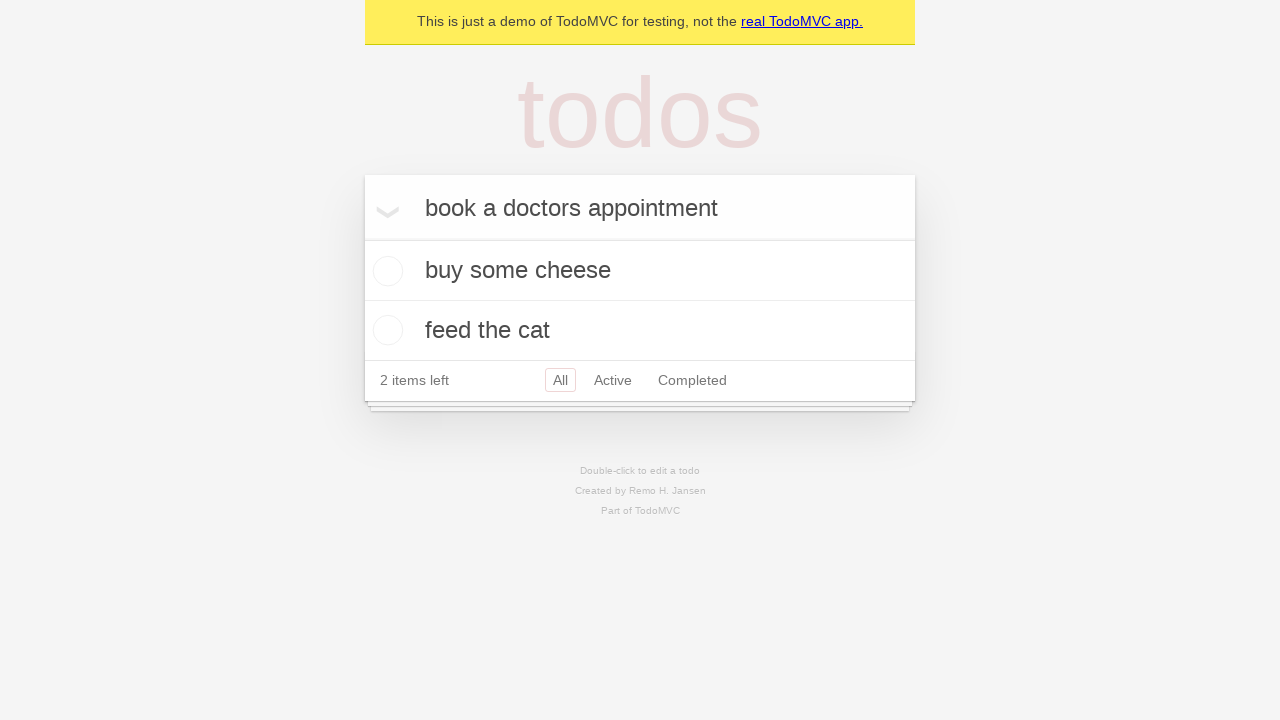

Pressed Enter to add third todo on internal:attr=[placeholder="What needs to be done?"i]
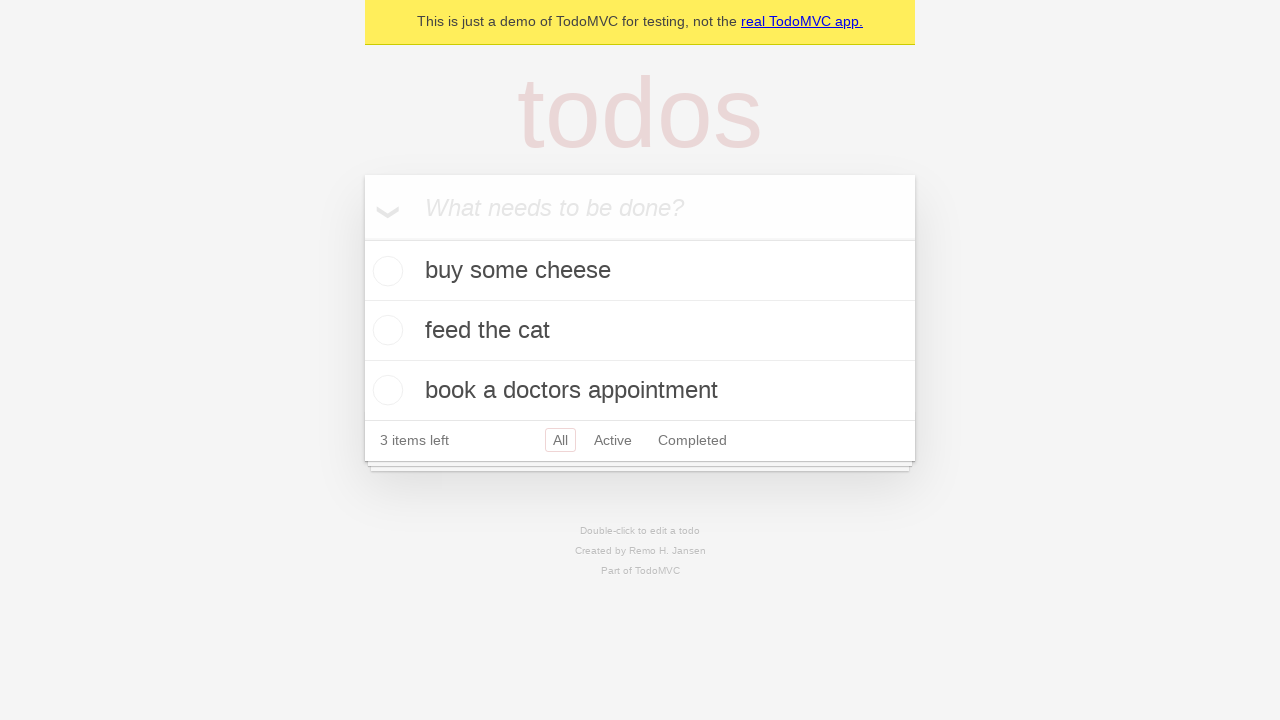

Double-clicked second todo item to enter edit mode at (640, 331) on internal:testid=[data-testid="todo-item"s] >> nth=1
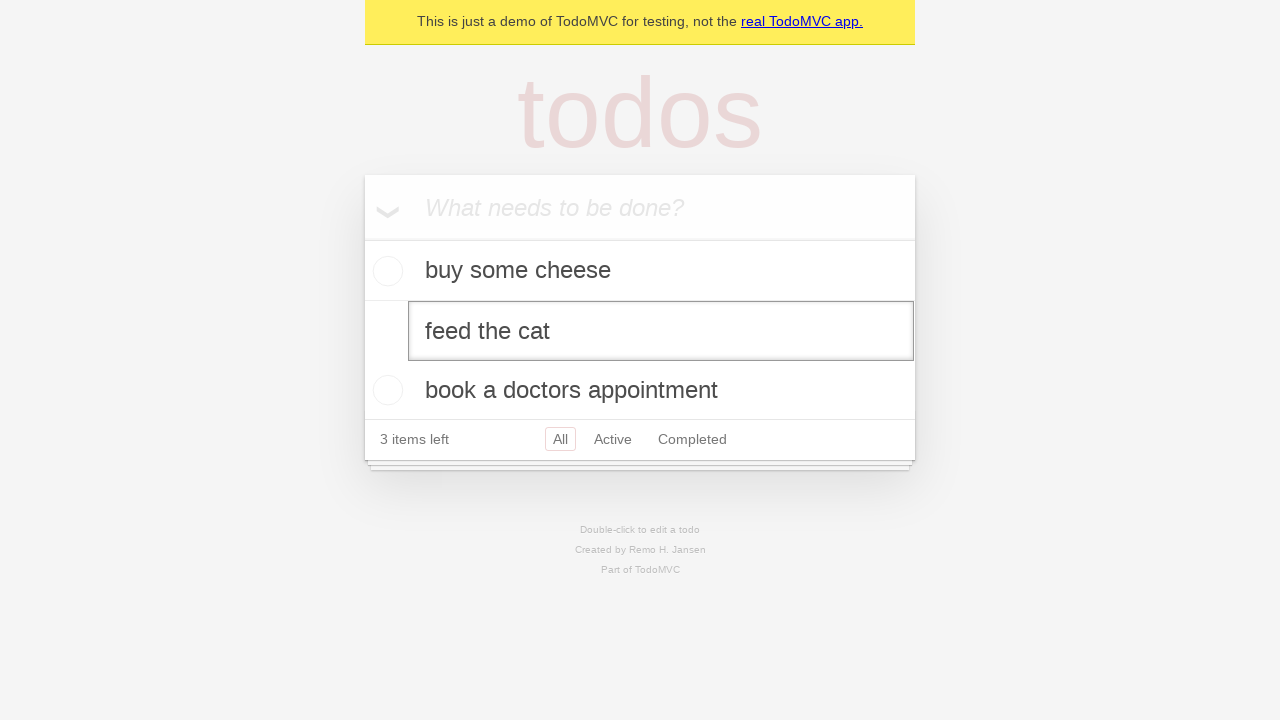

Filled edit textbox with new text 'buy some sausages' on internal:testid=[data-testid="todo-item"s] >> nth=1 >> internal:role=textbox[nam
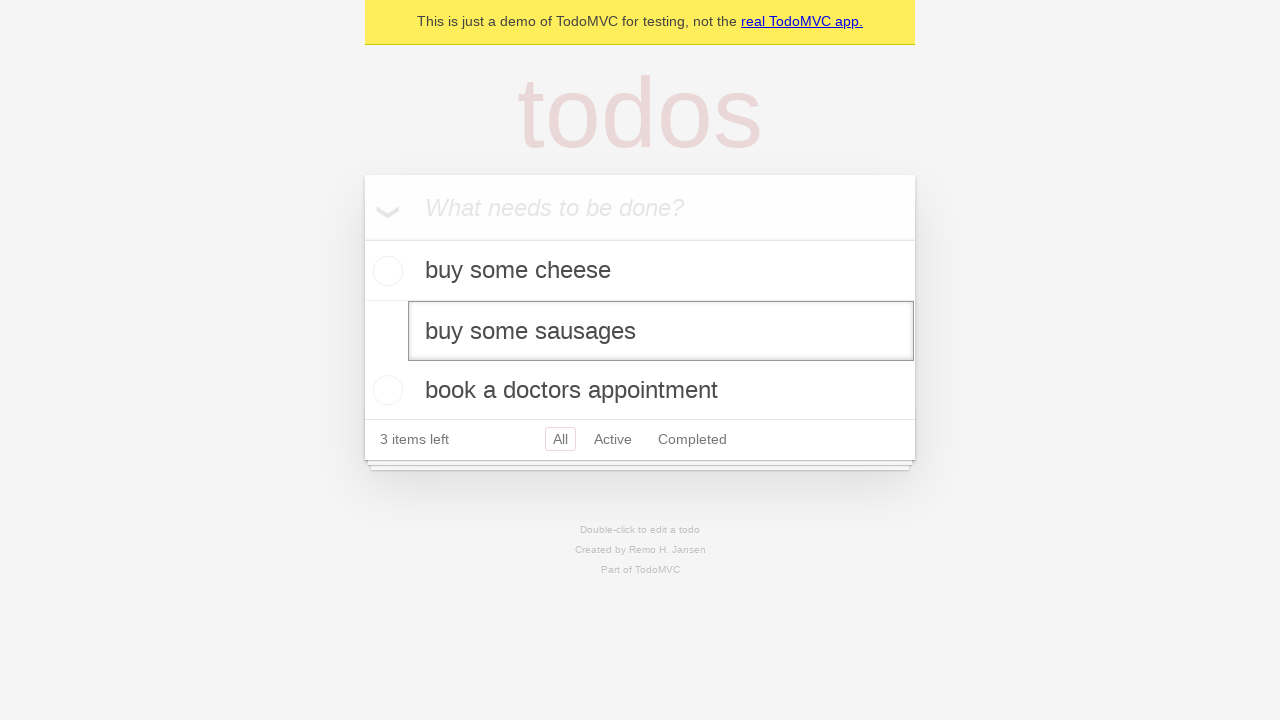

Pressed Enter to save the edited todo item on internal:testid=[data-testid="todo-item"s] >> nth=1 >> internal:role=textbox[nam
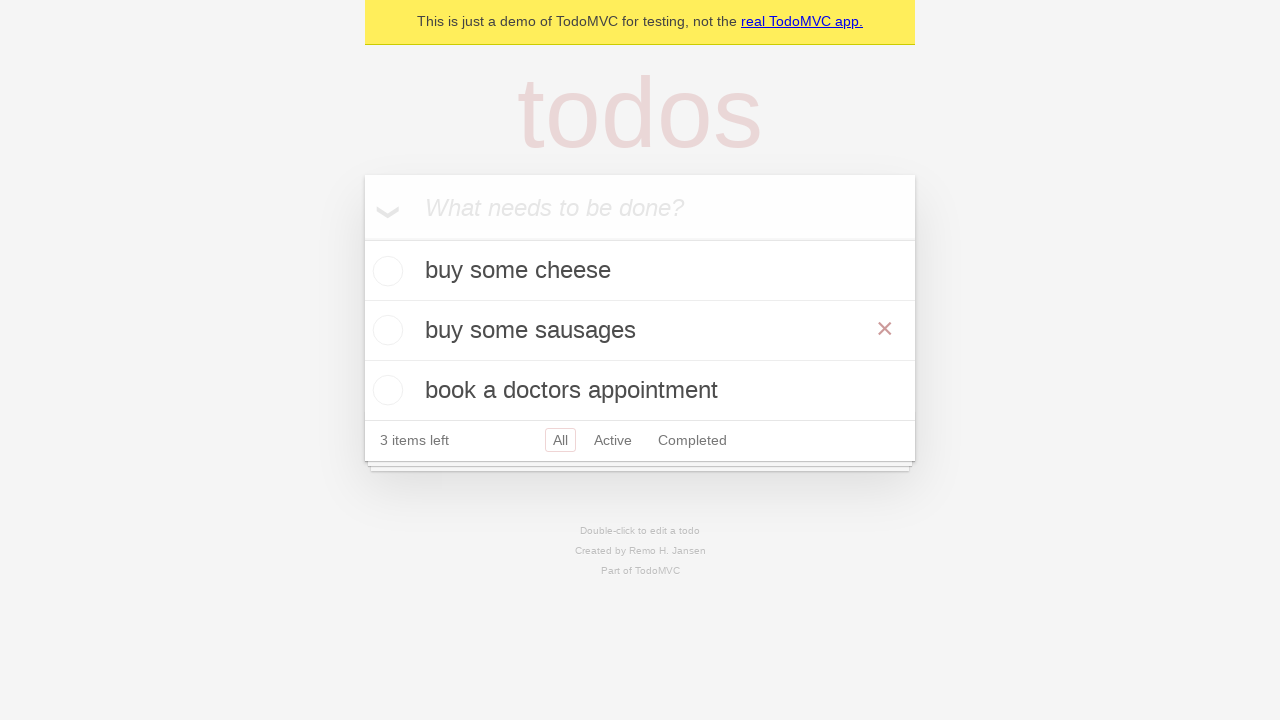

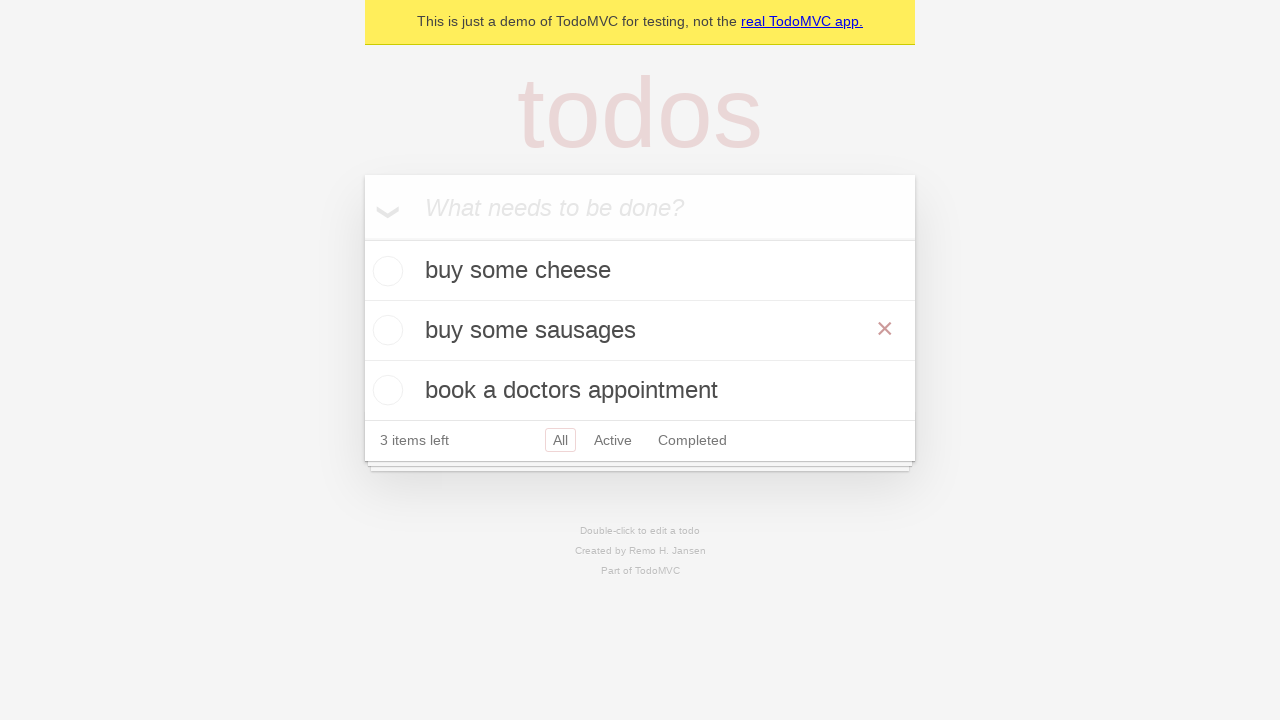